Navigates to RedBus homepage and waits for the page to load completely

Starting URL: https://www.redbus.in/

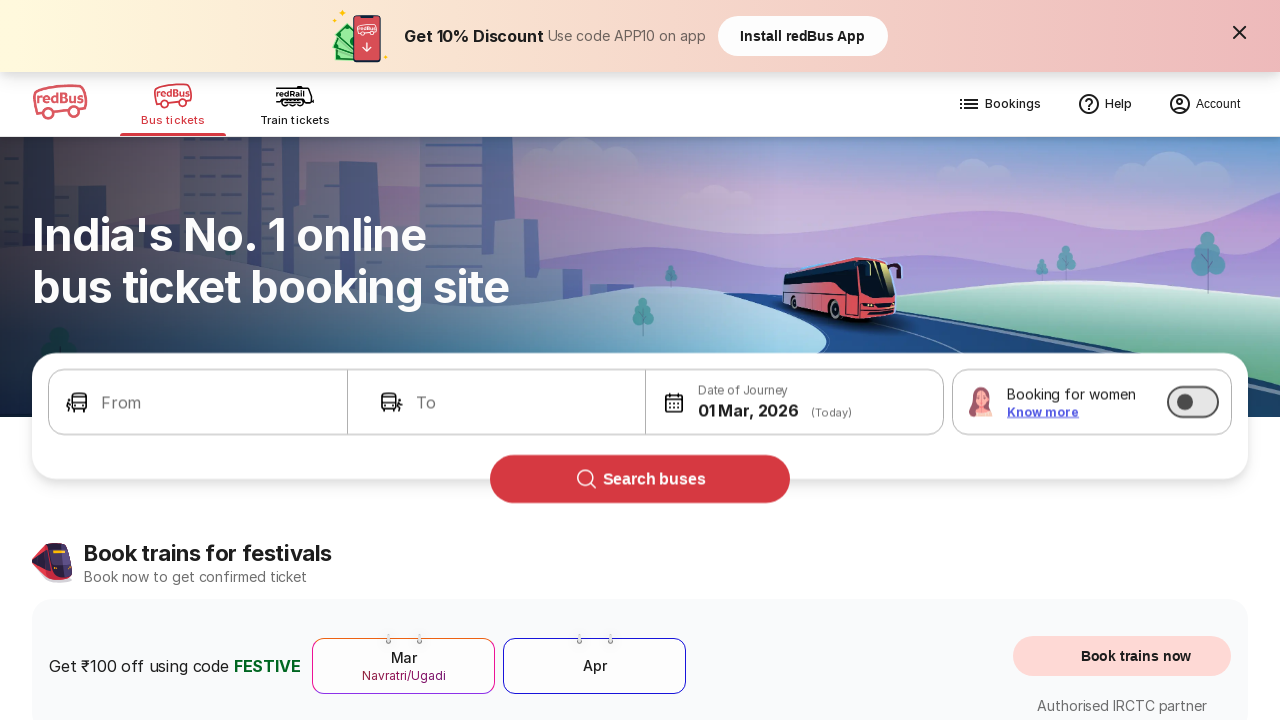

Waited for page to reach networkidle load state
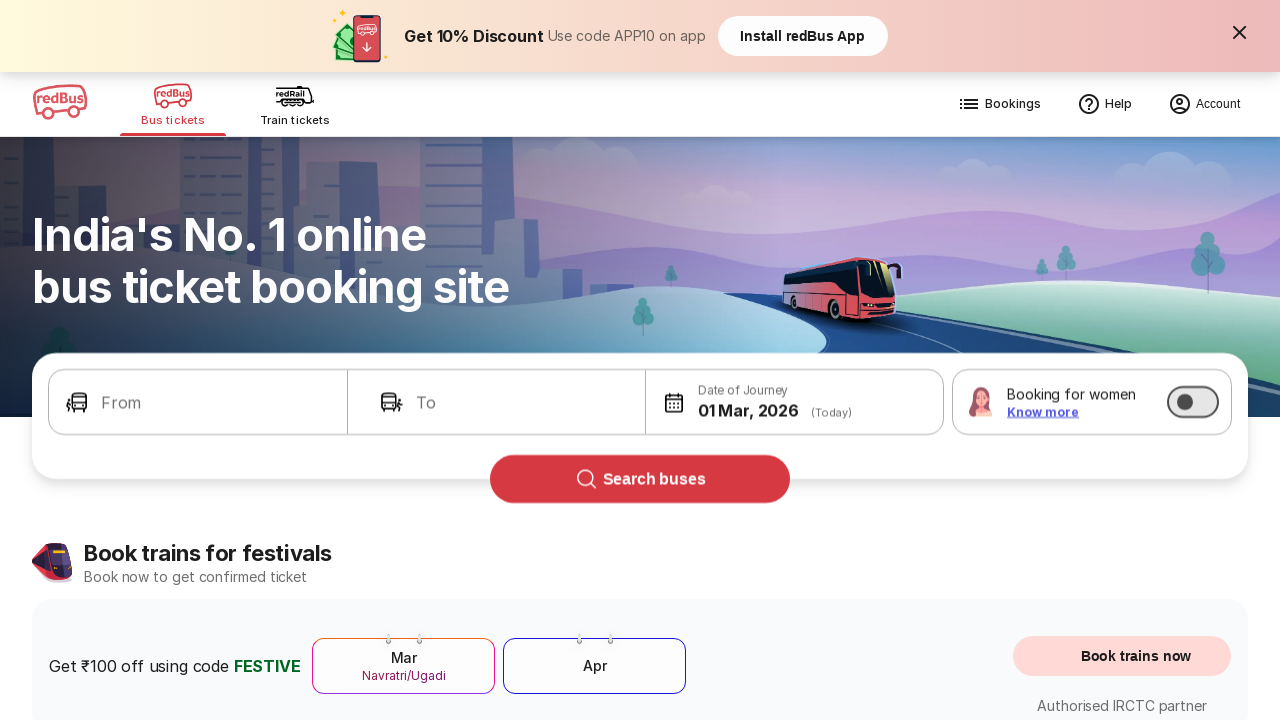

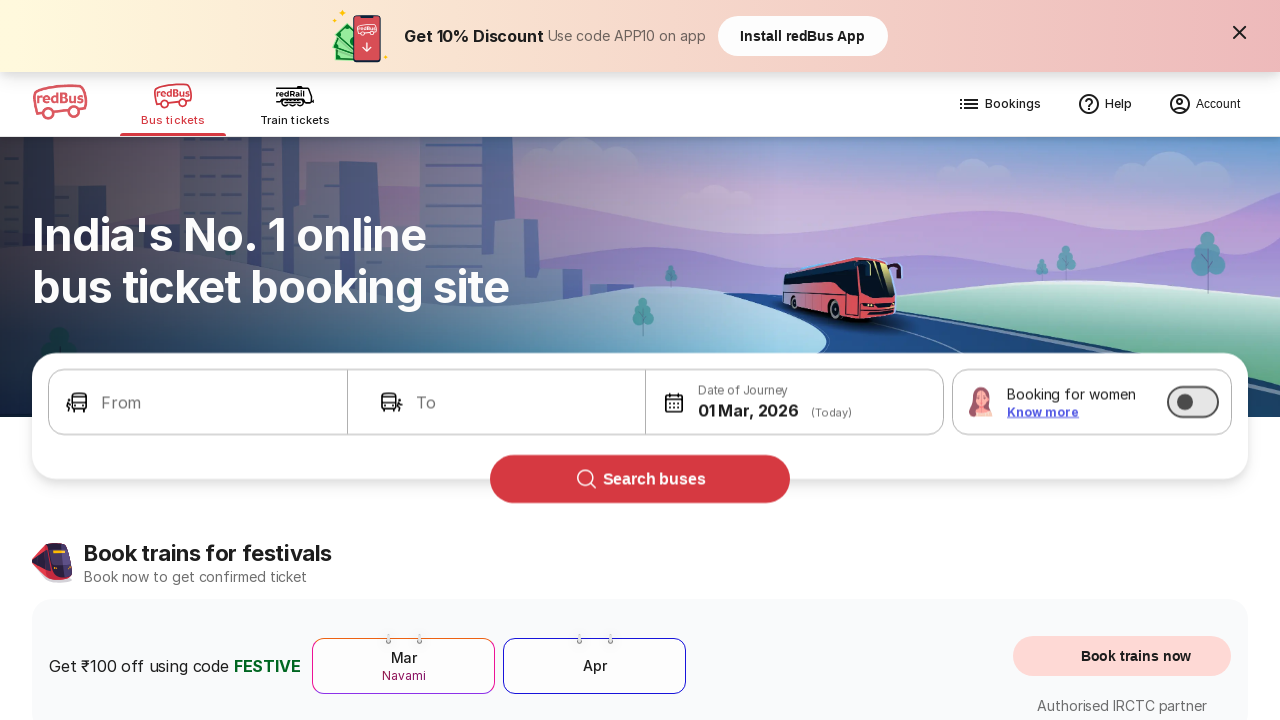